Navigates to a geolocation demo page and verifies the presence of the location button

Starting URL: https://the-internet.herokuapp.com/geolocation

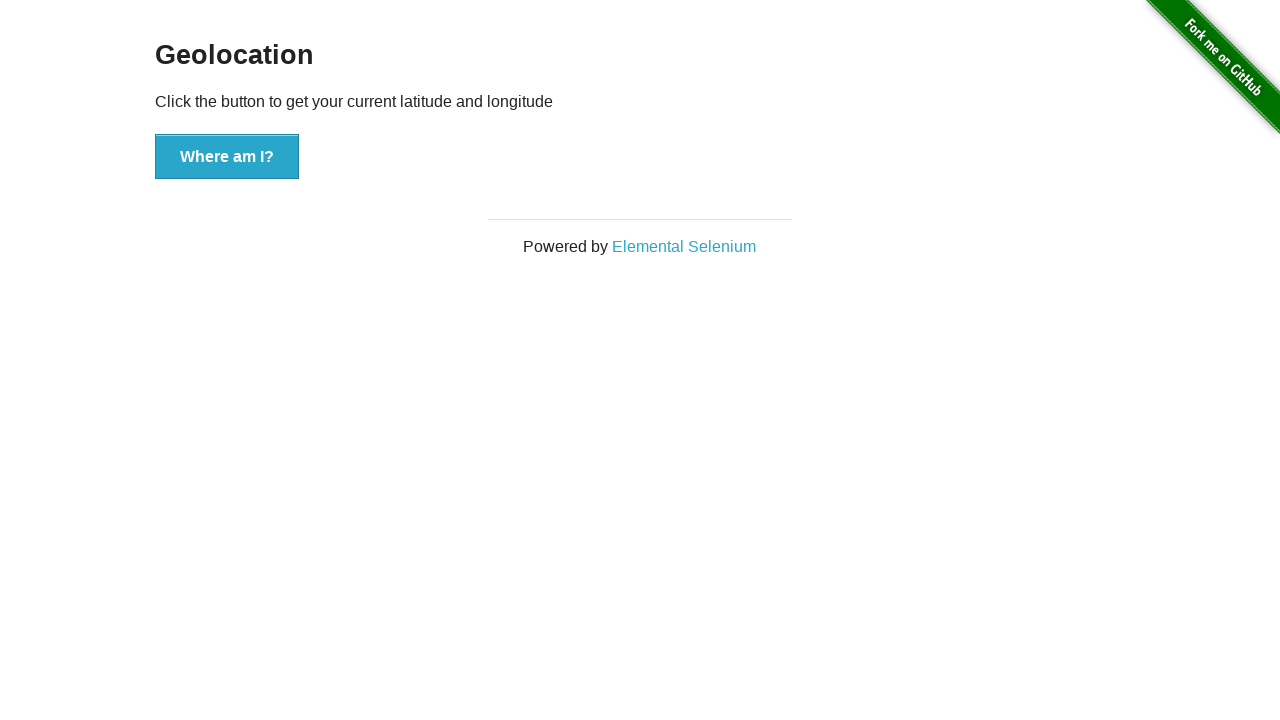

Waited for 'Where am I?' button to be present on the page
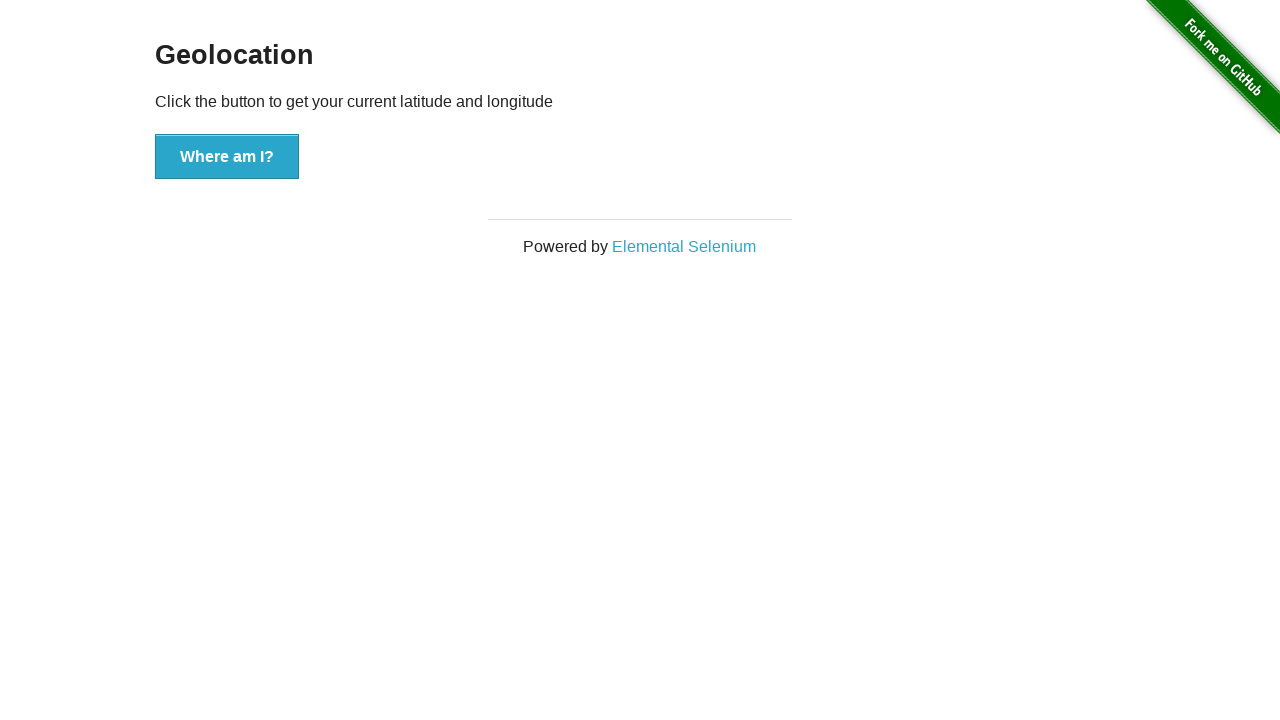

Clicked the 'Where am I?' button to trigger geolocation request at (227, 157) on button[onclick='getLocation()']
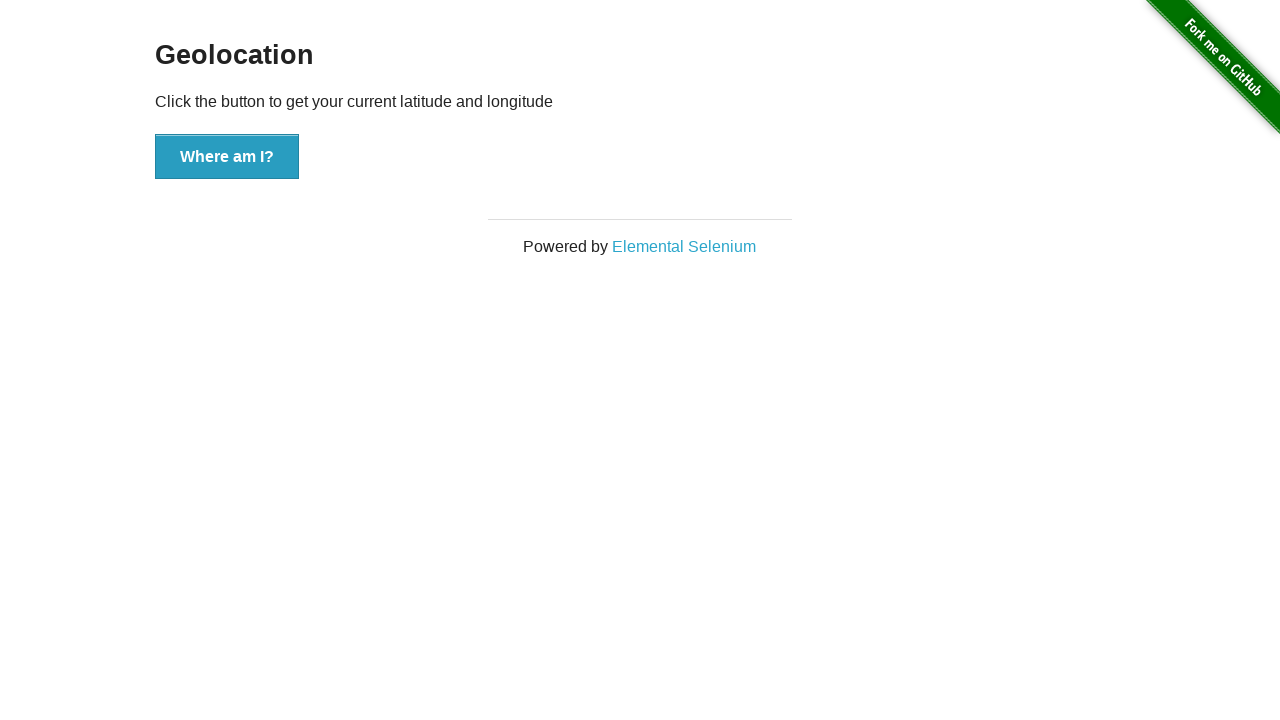

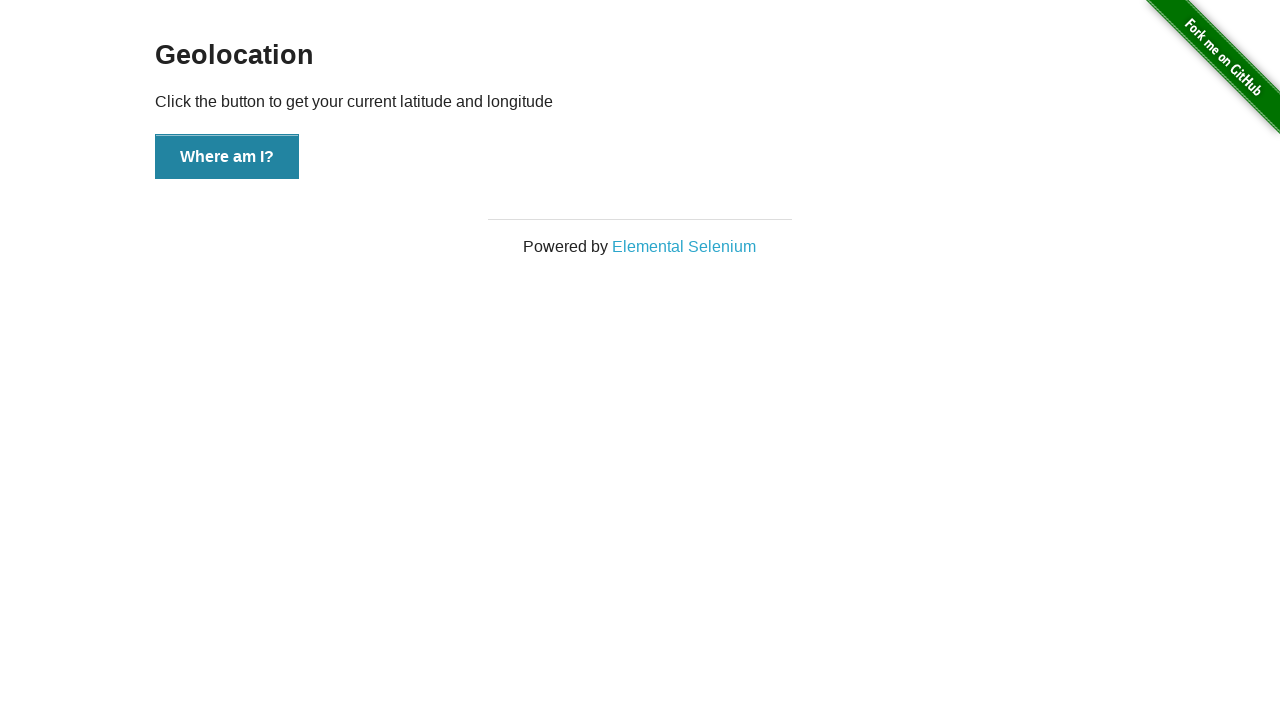